Tests explicit wait functionality by clicking the Enable button, waiting for the loading indicator to disappear, and verifying the success message is displayed.

Starting URL: https://the-internet.herokuapp.com/dynamic_controls

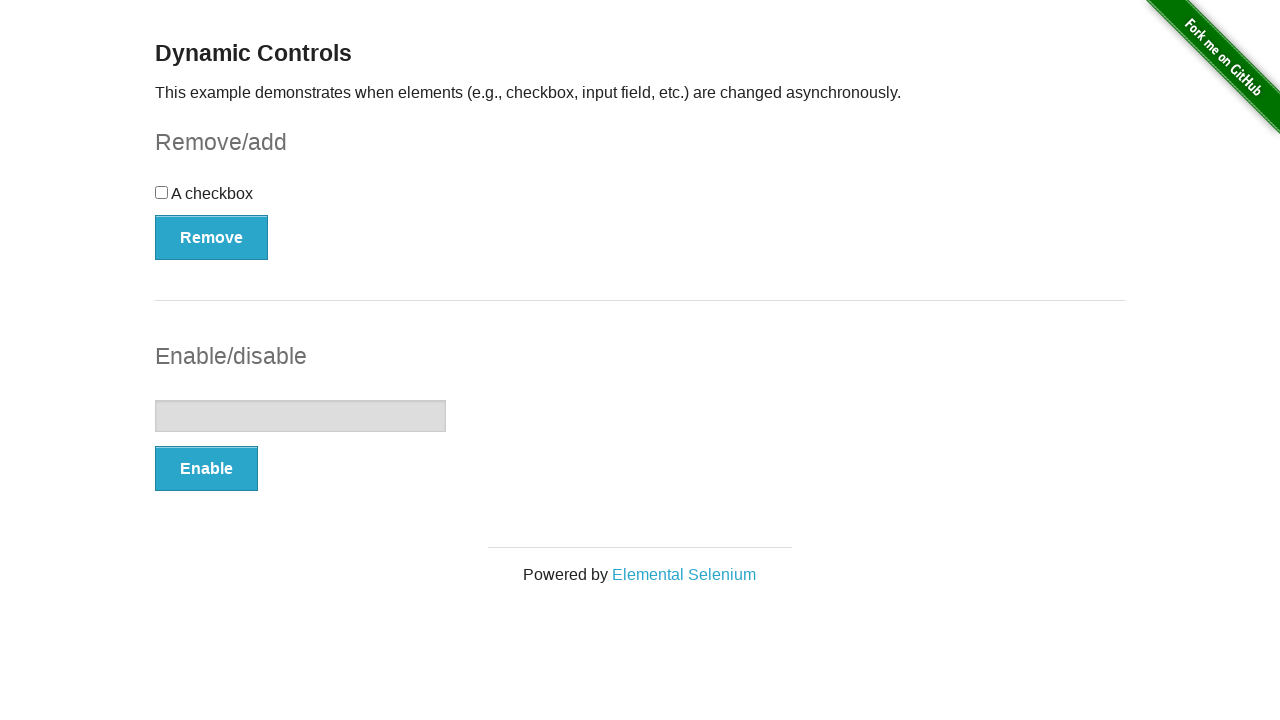

Clicked the Enable button at (206, 469) on button:has-text('Enable')
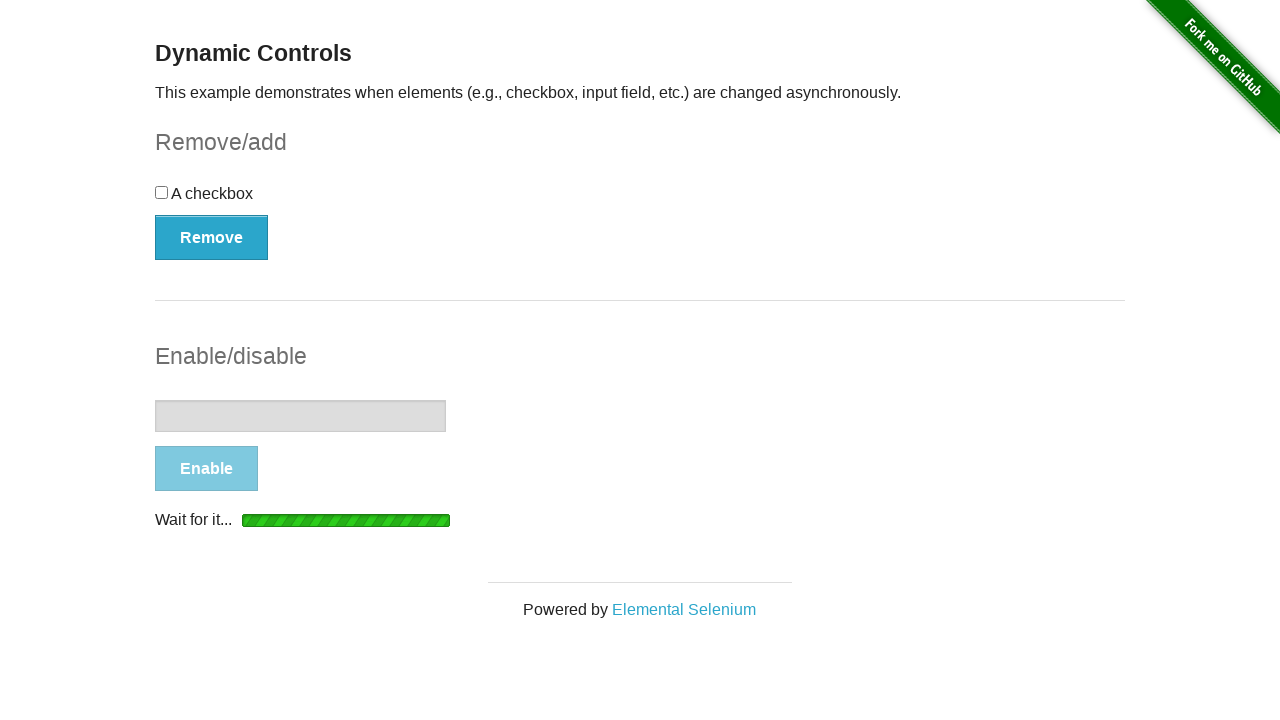

Waited for loading indicator to disappear
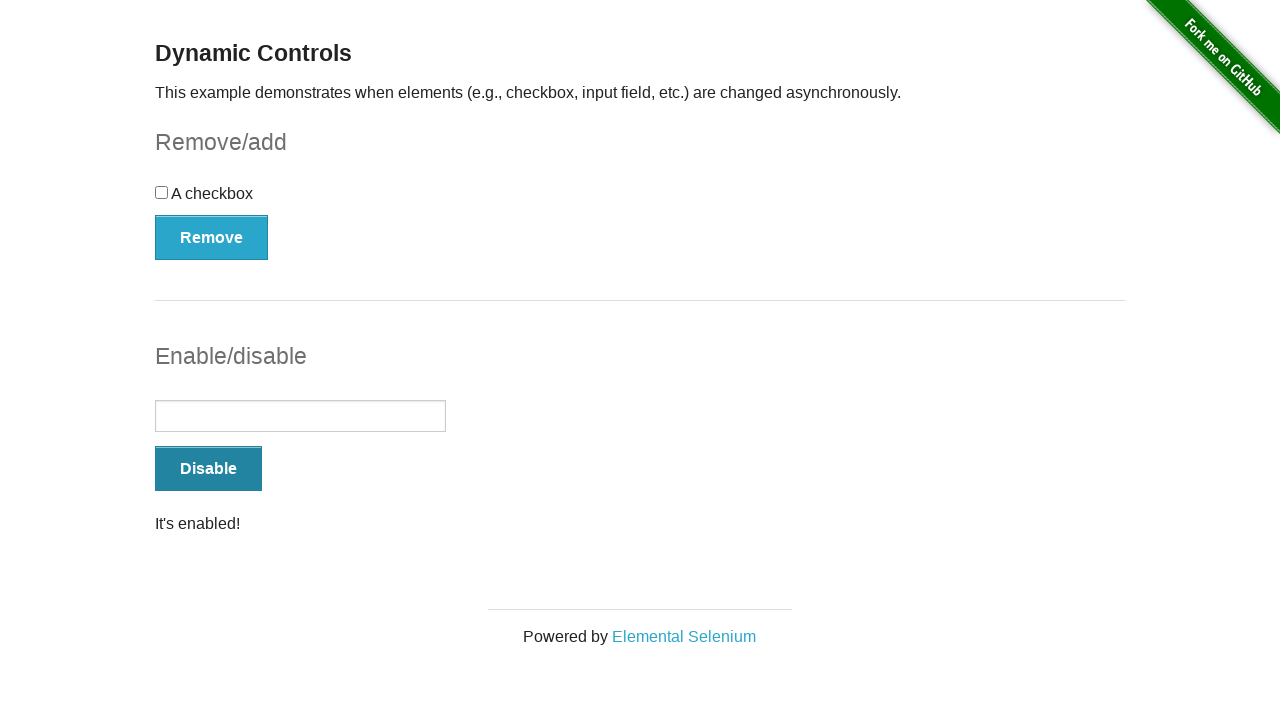

Verified success message 'It's enabled!' is displayed
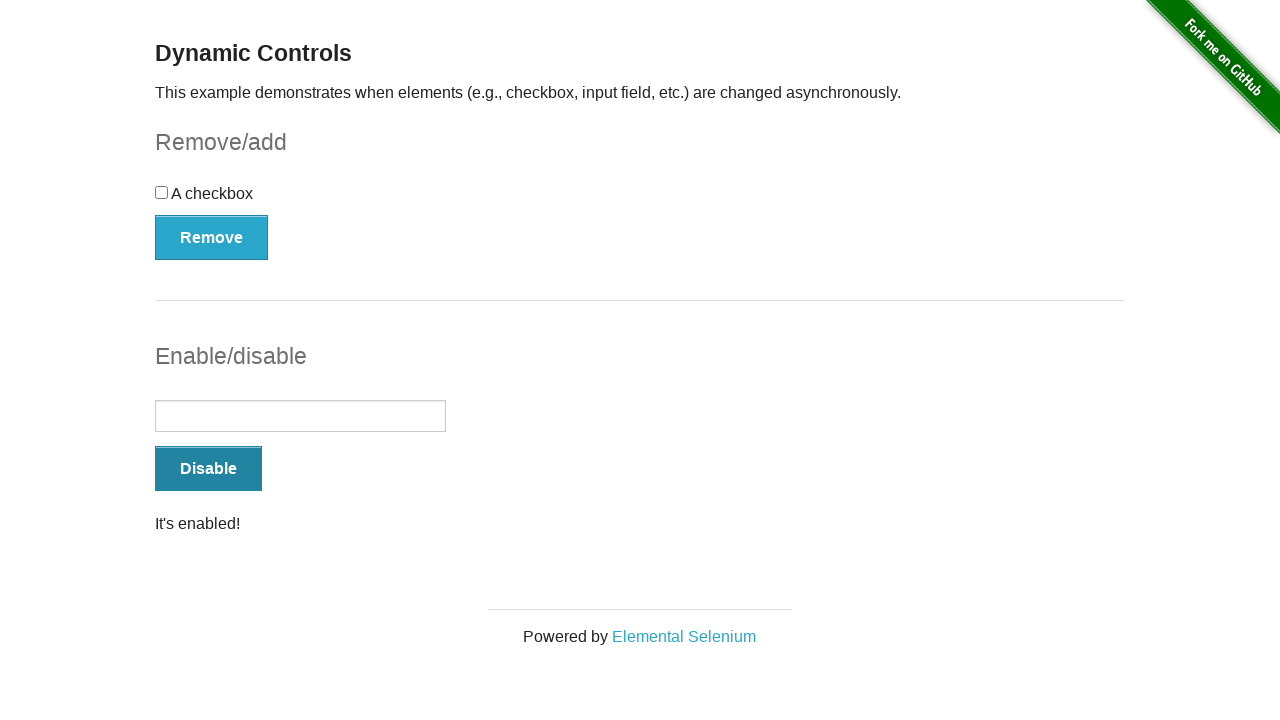

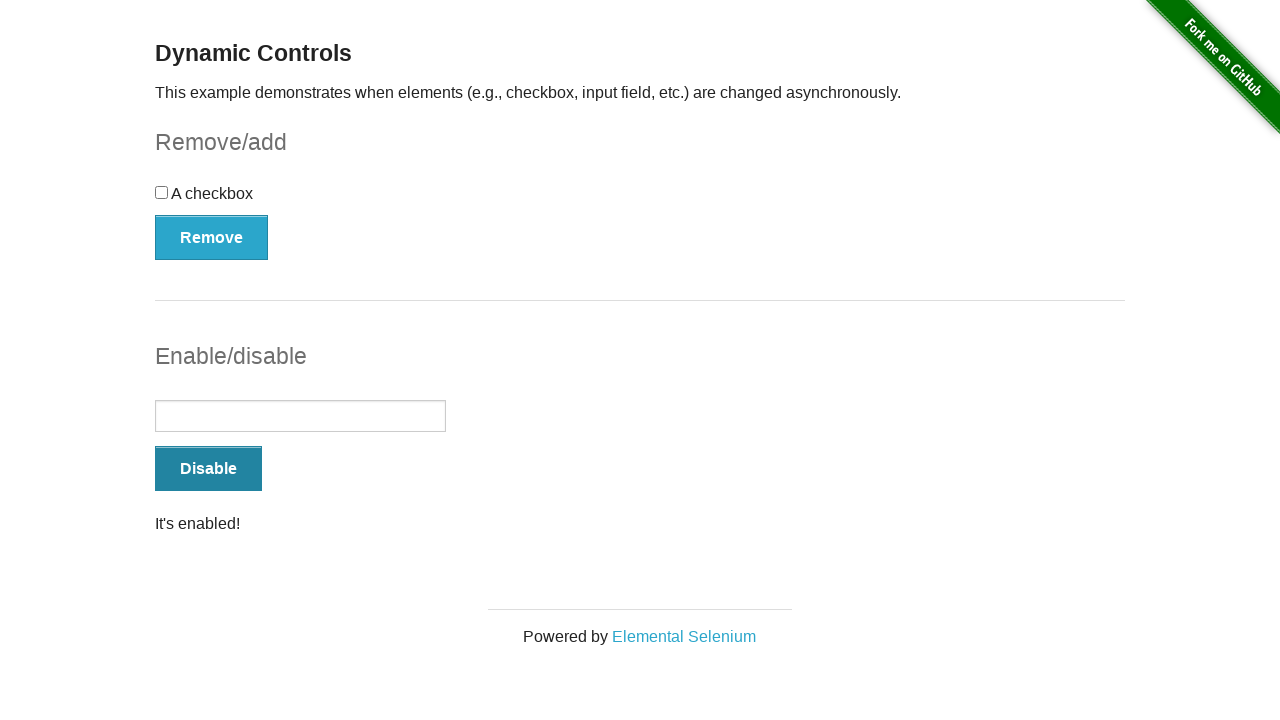